Tests customer navigation through product categories on a demo online shop by navigating to Laptops category, selecting Sony vaio i5 product, adding it to cart, and accepting the confirmation popup alert.

Starting URL: https://www.demoblaze.com/index.html

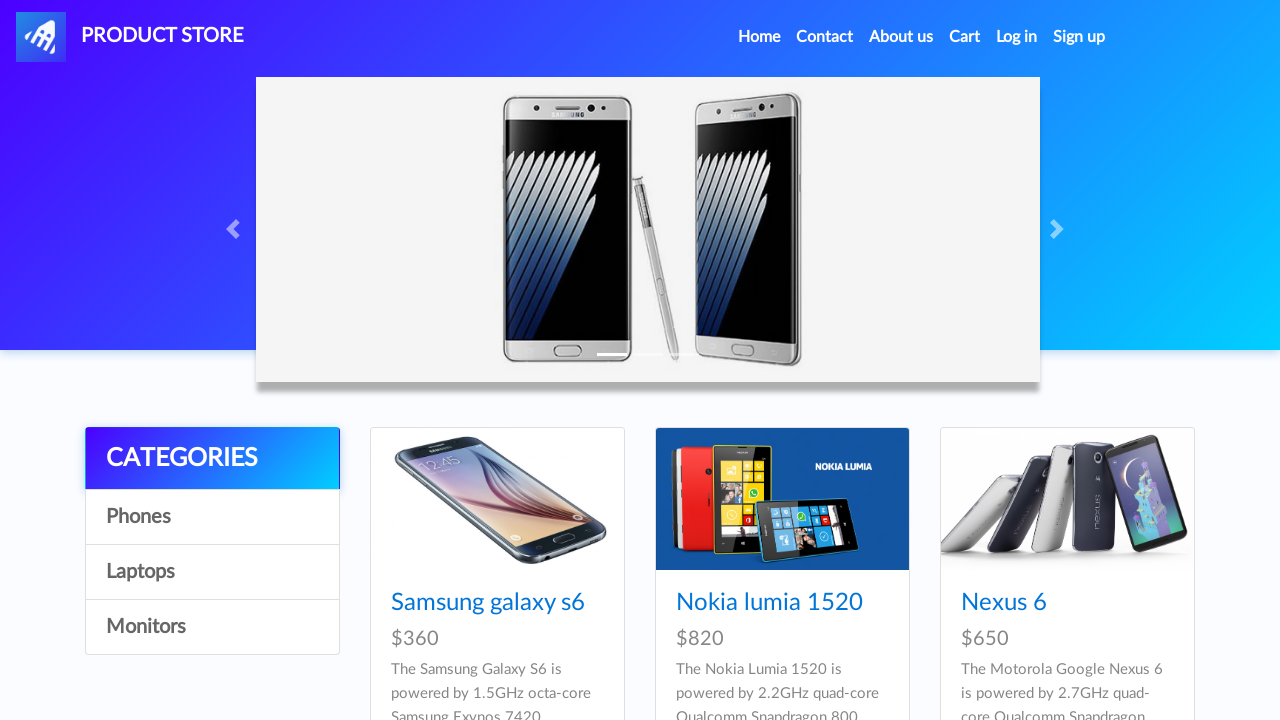

Clicked on Laptops category at (212, 572) on a:has-text('Laptops')
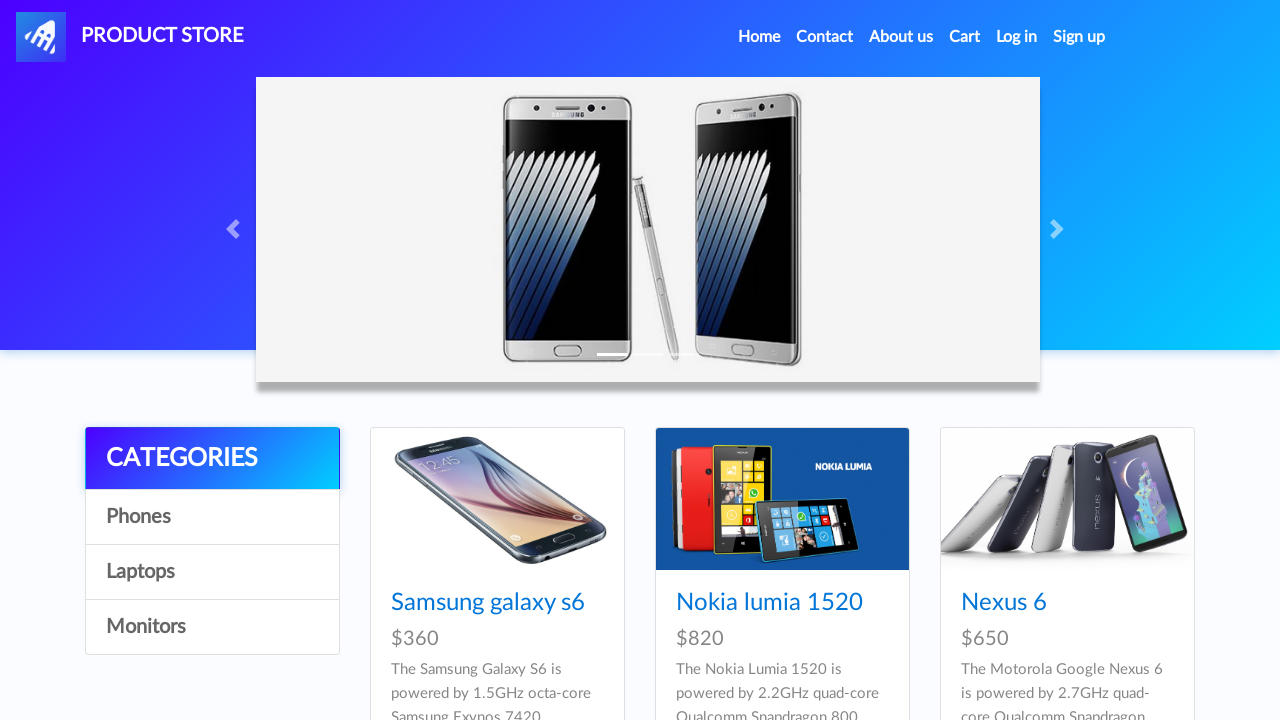

Waited for Laptops category products to load
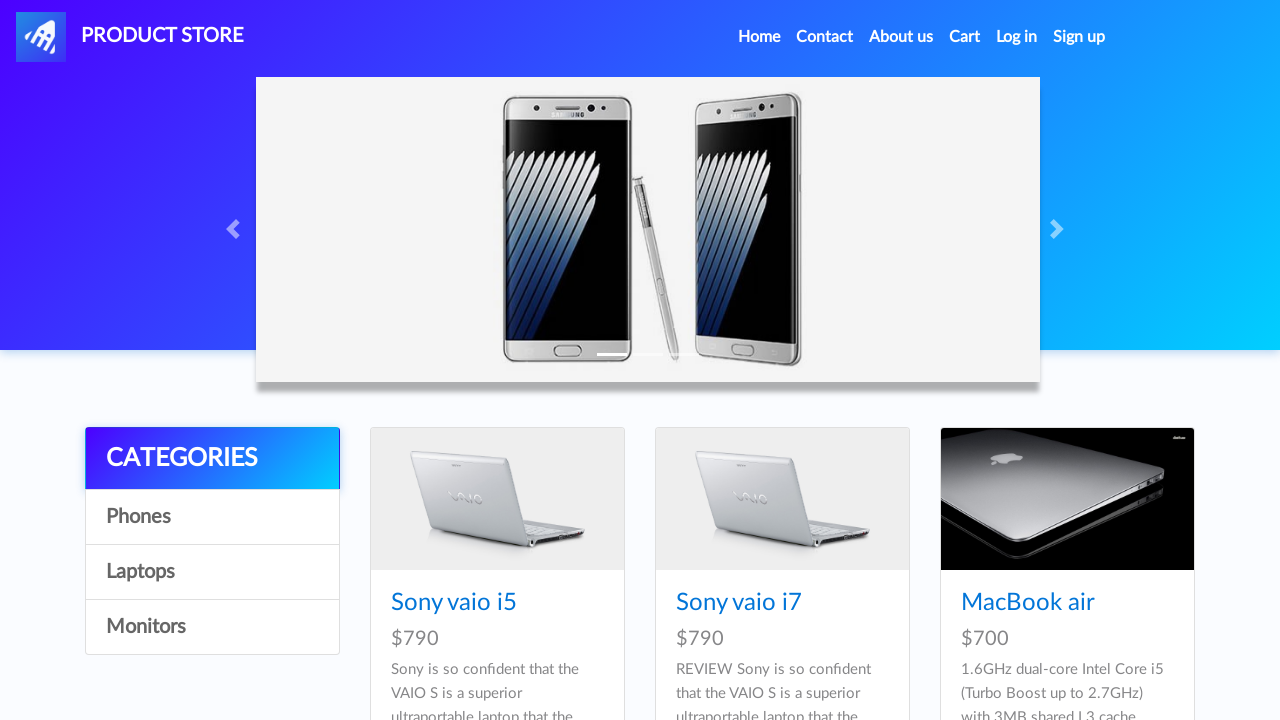

Clicked on Sony vaio i5 product at (454, 603) on a:has-text('Sony vaio i5')
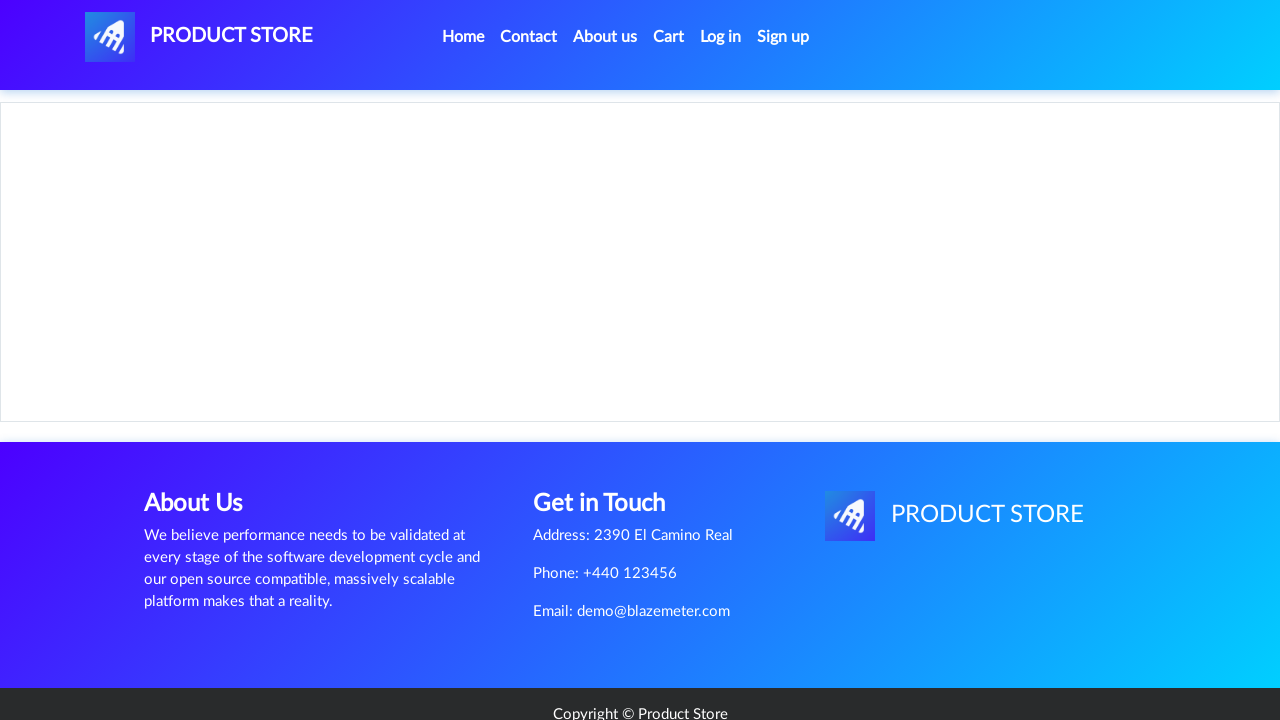

Product page loaded and Add to cart button is visible
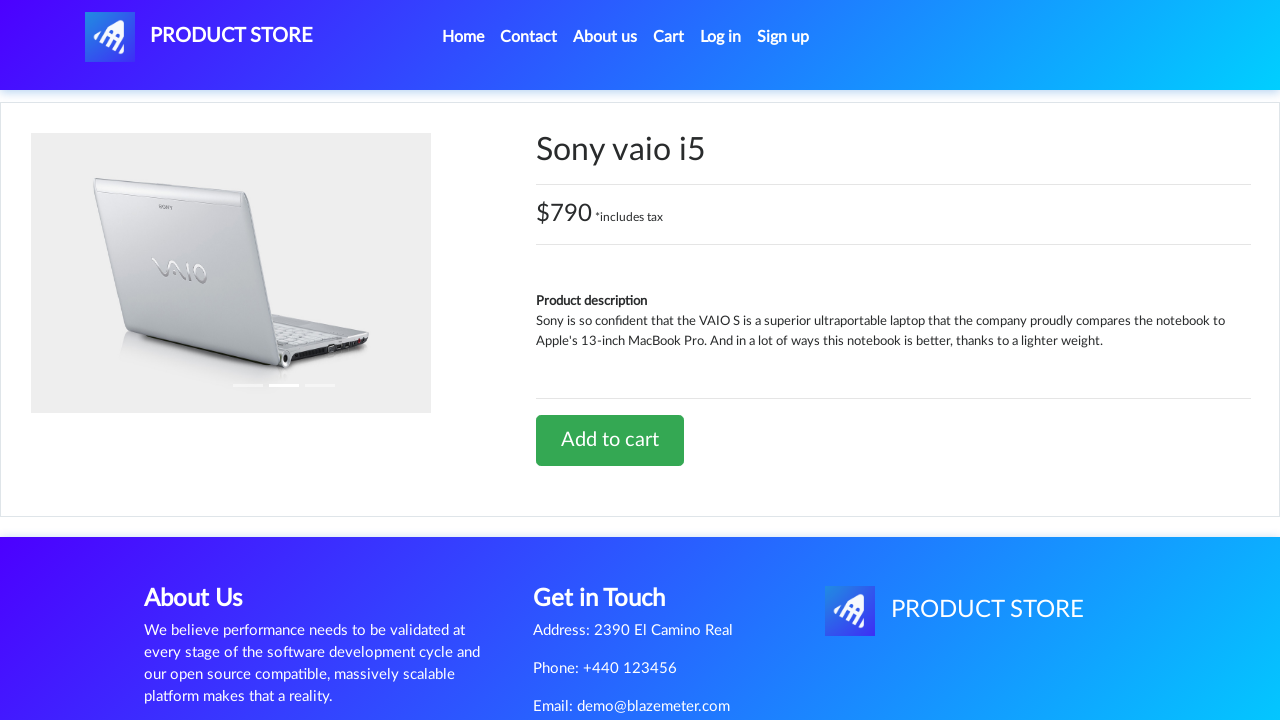

Clicked Add to cart button at (610, 440) on a:has-text('Add to cart')
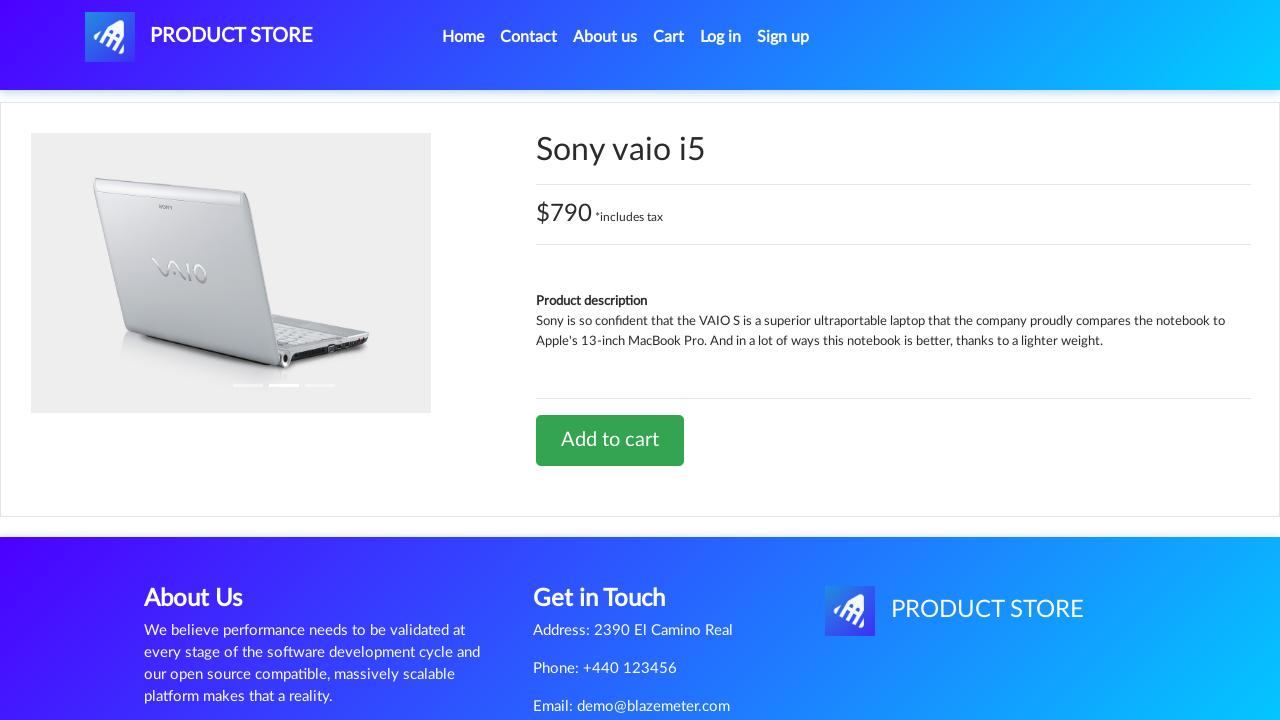

Set up dialog handler to accept confirmation alert
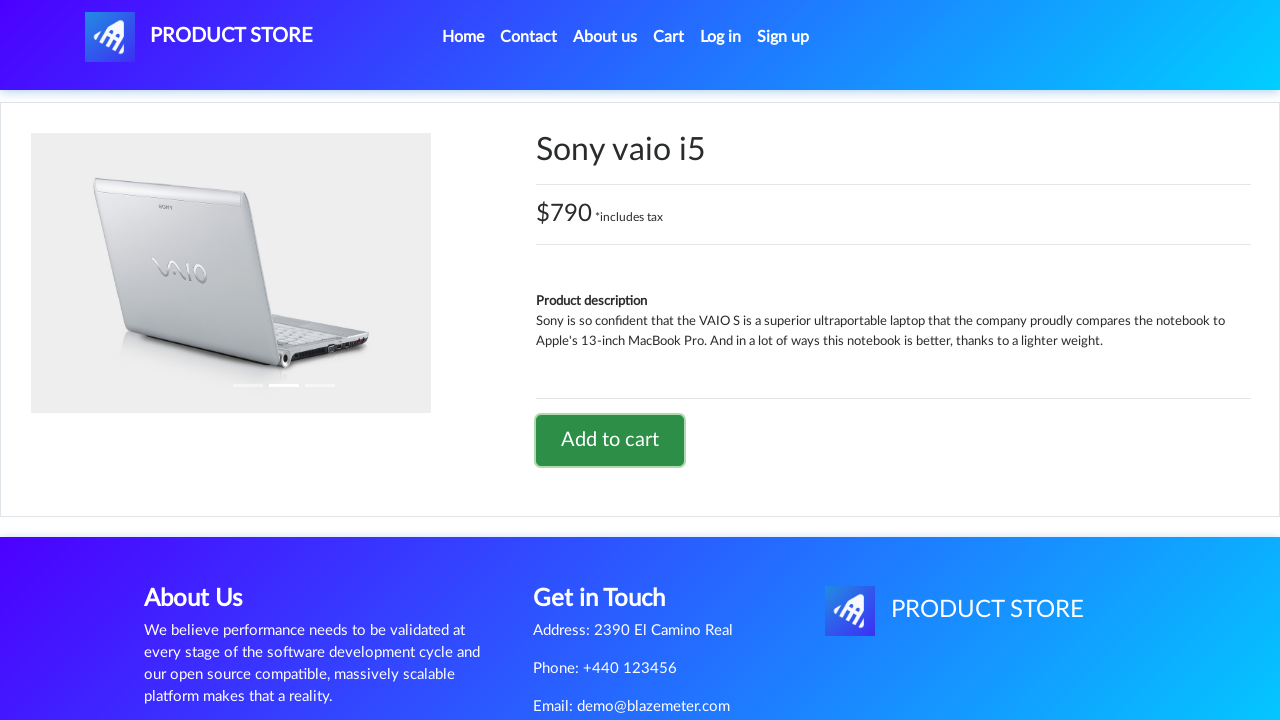

Confirmation alert accepted and handled
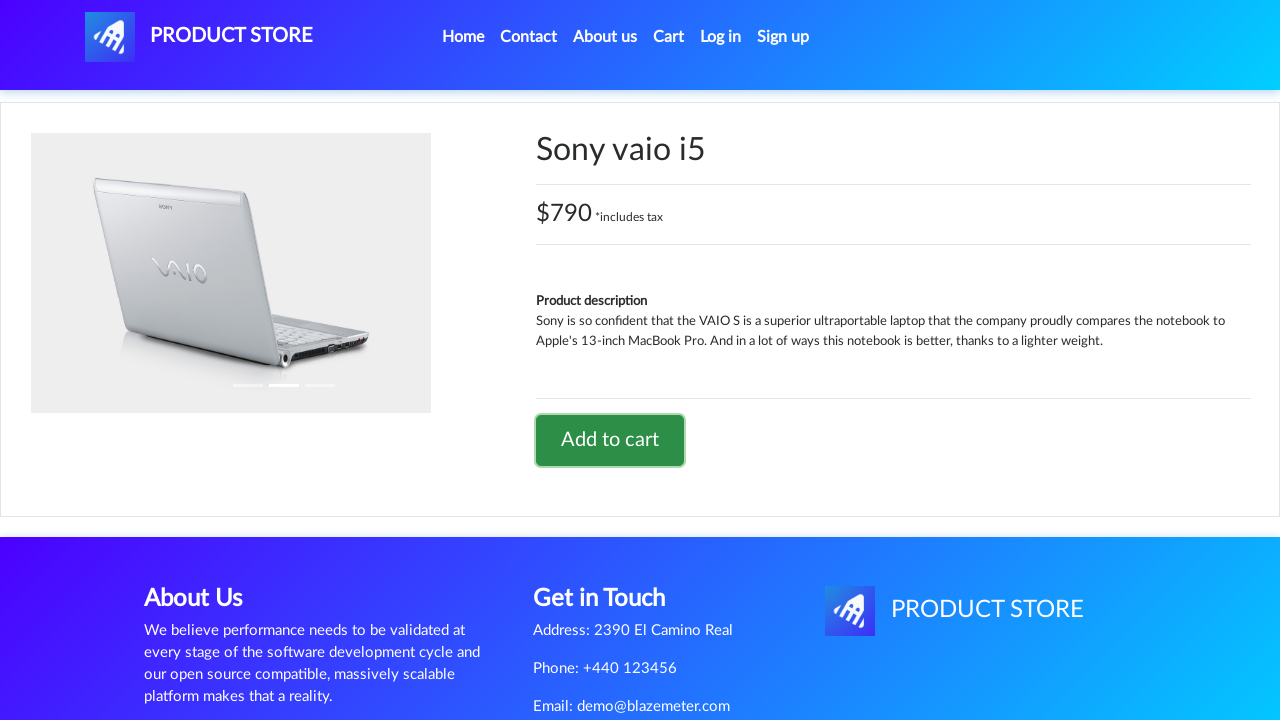

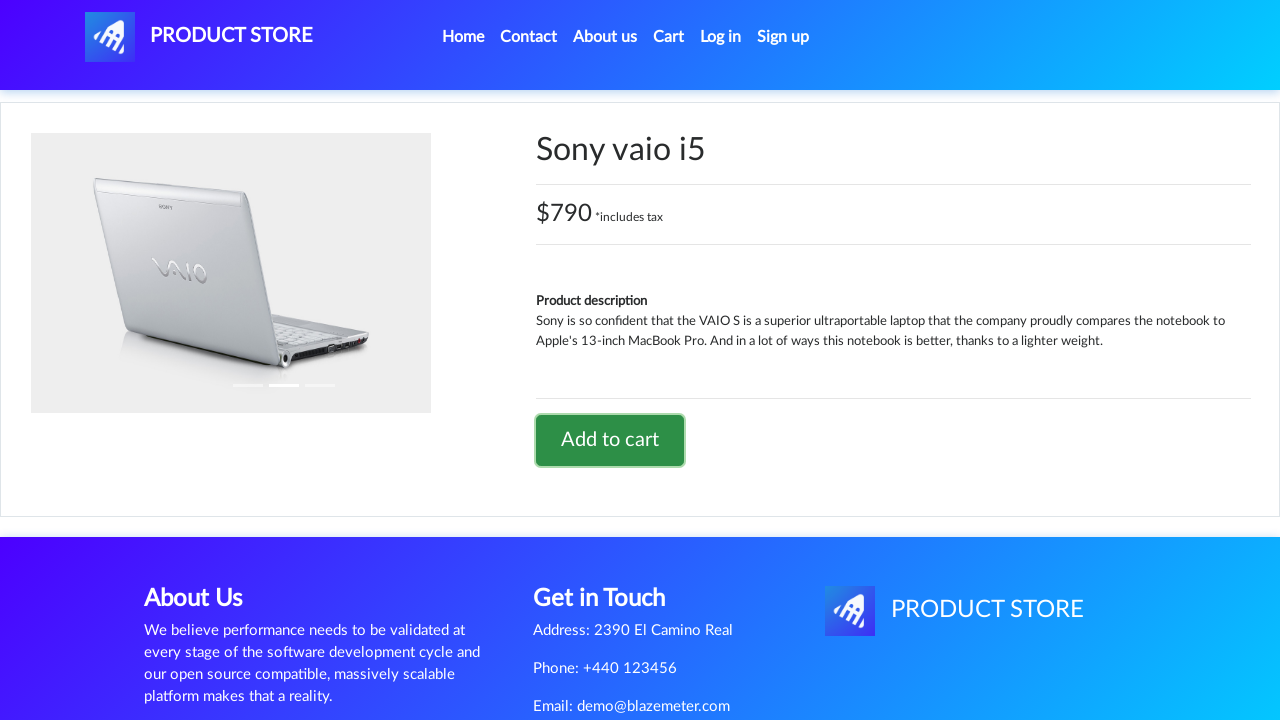